Tests browser page refresh functionality by loading a page that displays a timestamp, refreshing it, and verifying the page reloads with updated content.

Starting URL: https://testpages.herokuapp.com/styled/refresh

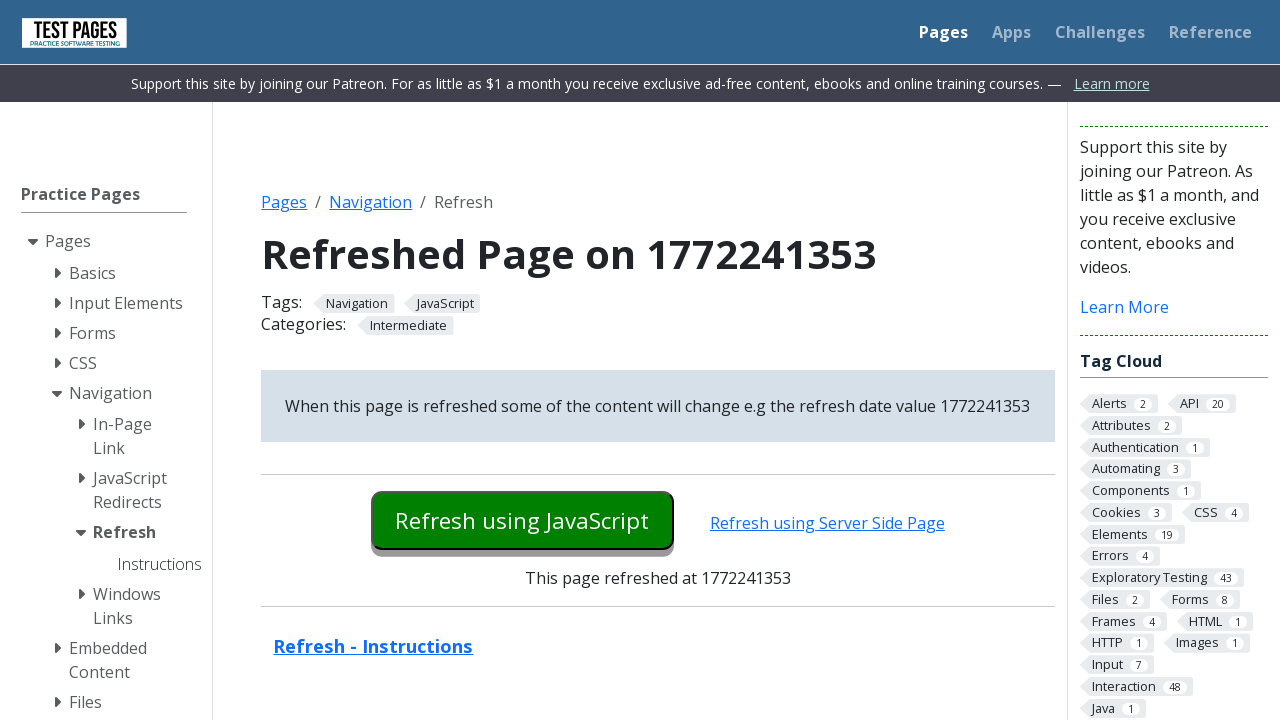

Navigated to refresh test page
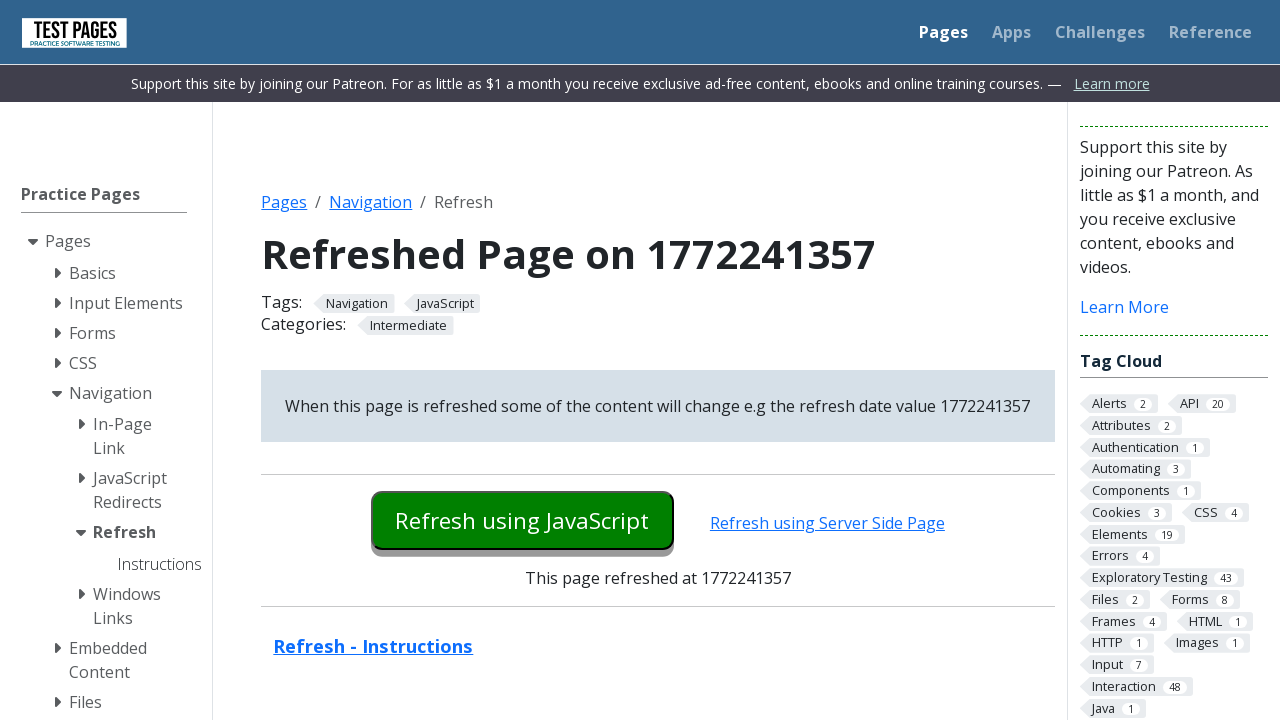

Refresh date element became visible
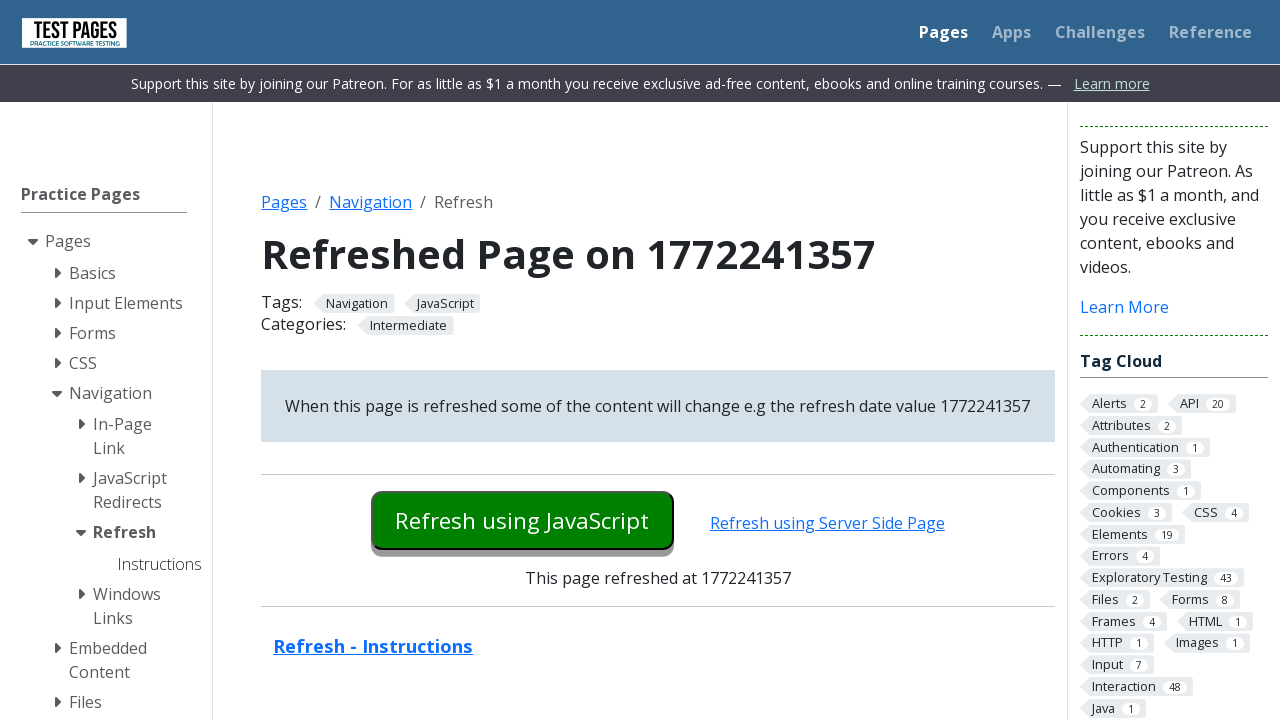

Captured initial timestamp: 1772241357
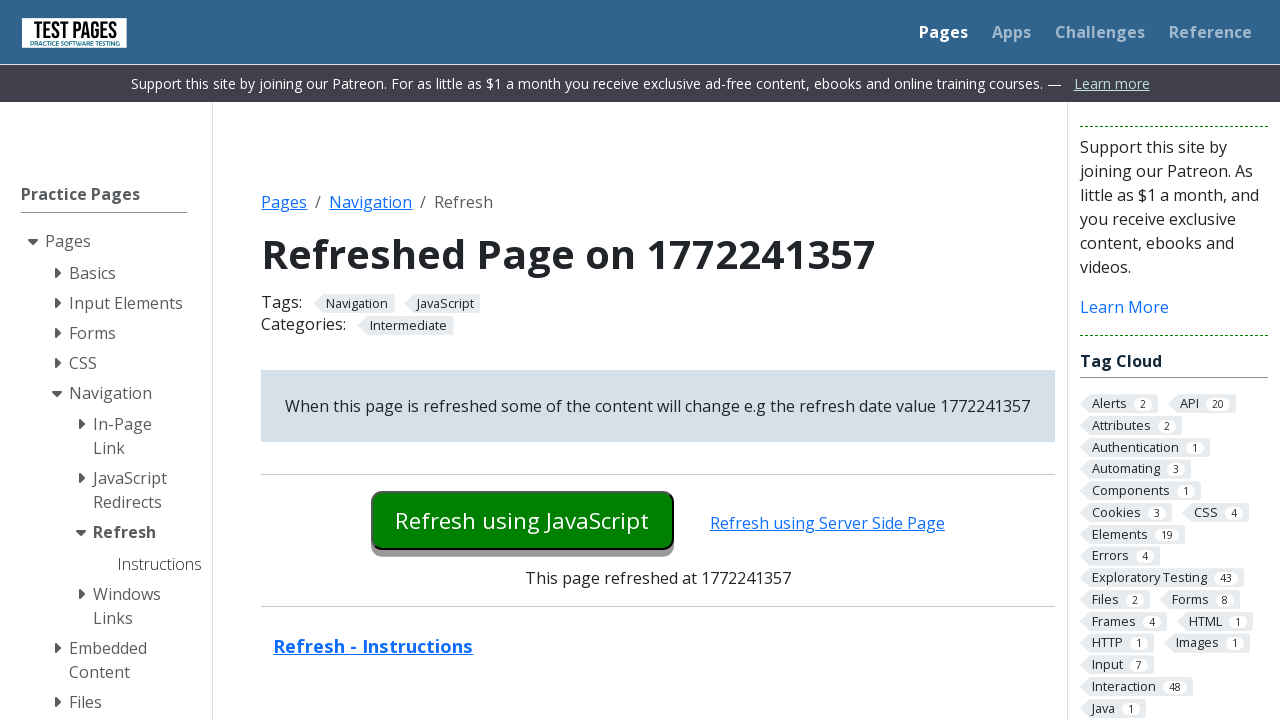

Waited 5 seconds before refresh
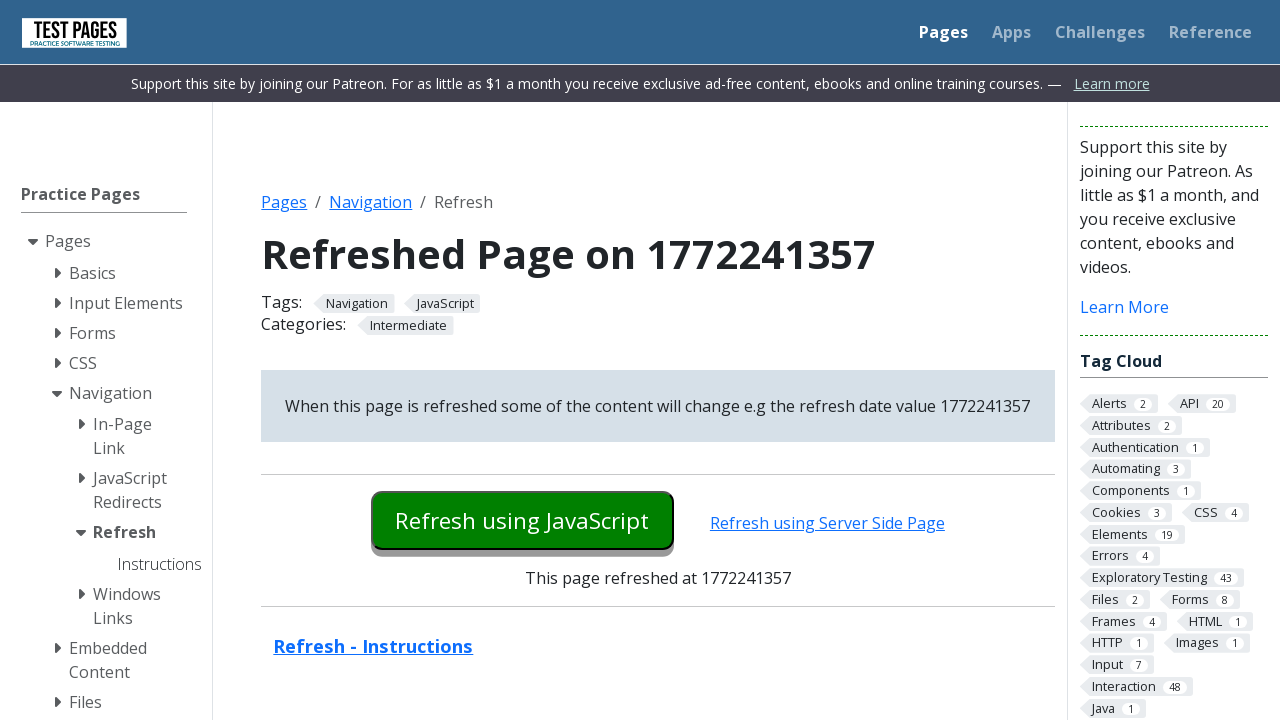

Refreshed the page
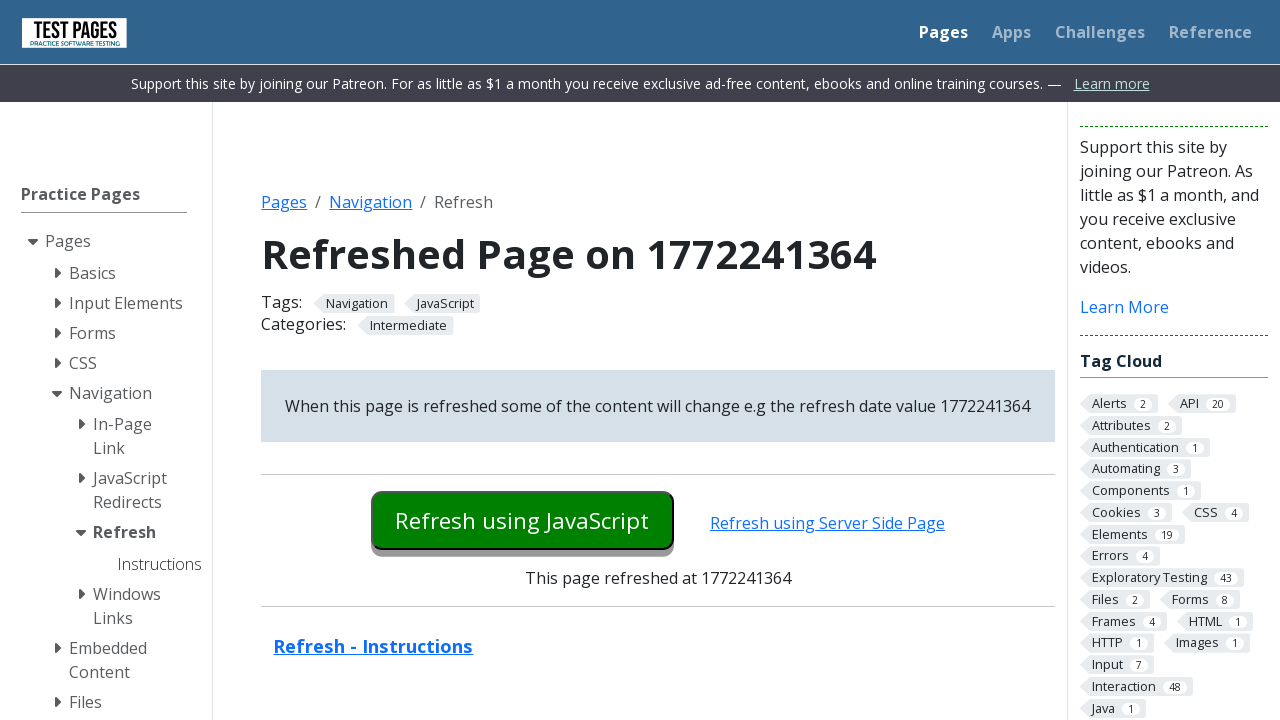

Page reloaded and refresh date element is visible again
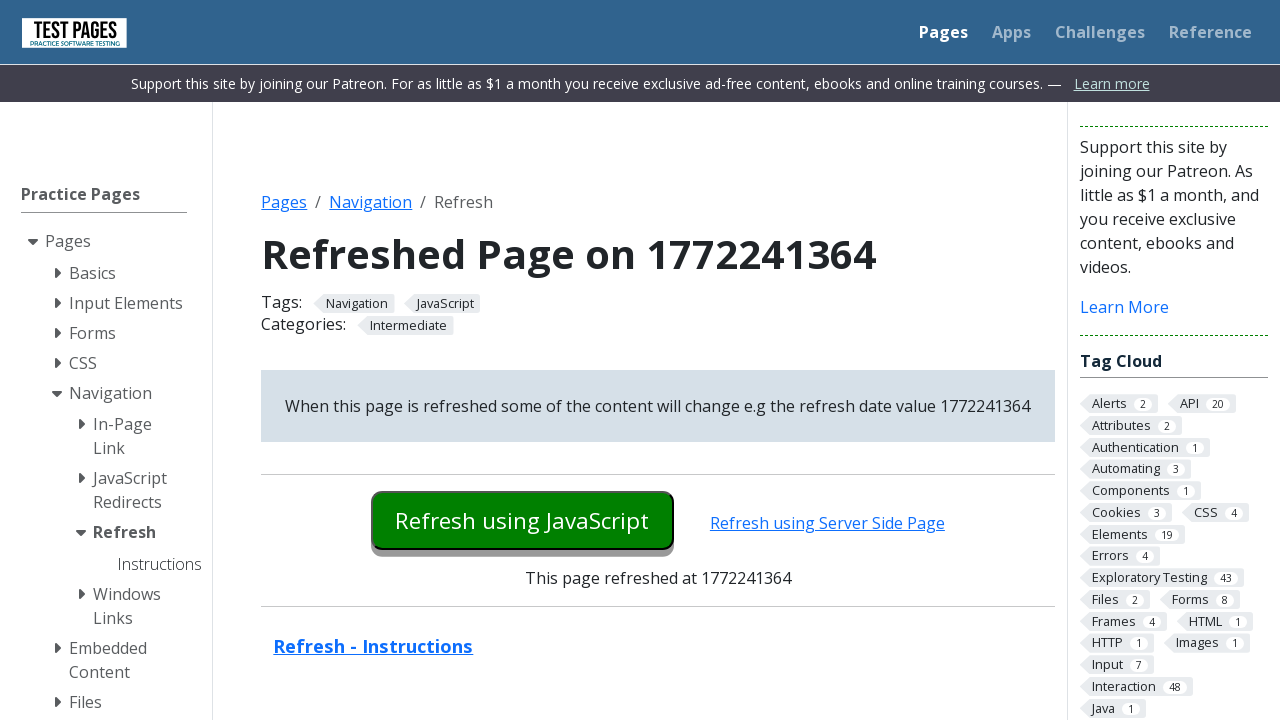

Waited 5 seconds to confirm page refresh with updated timestamp
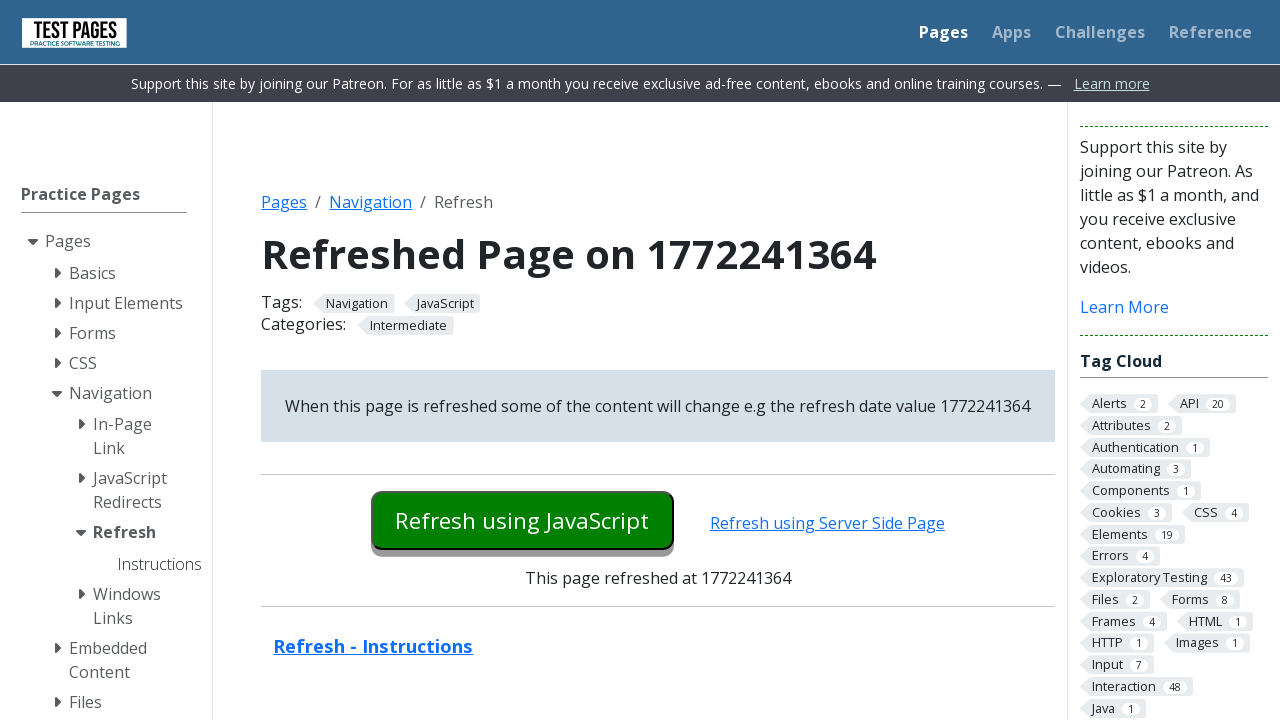

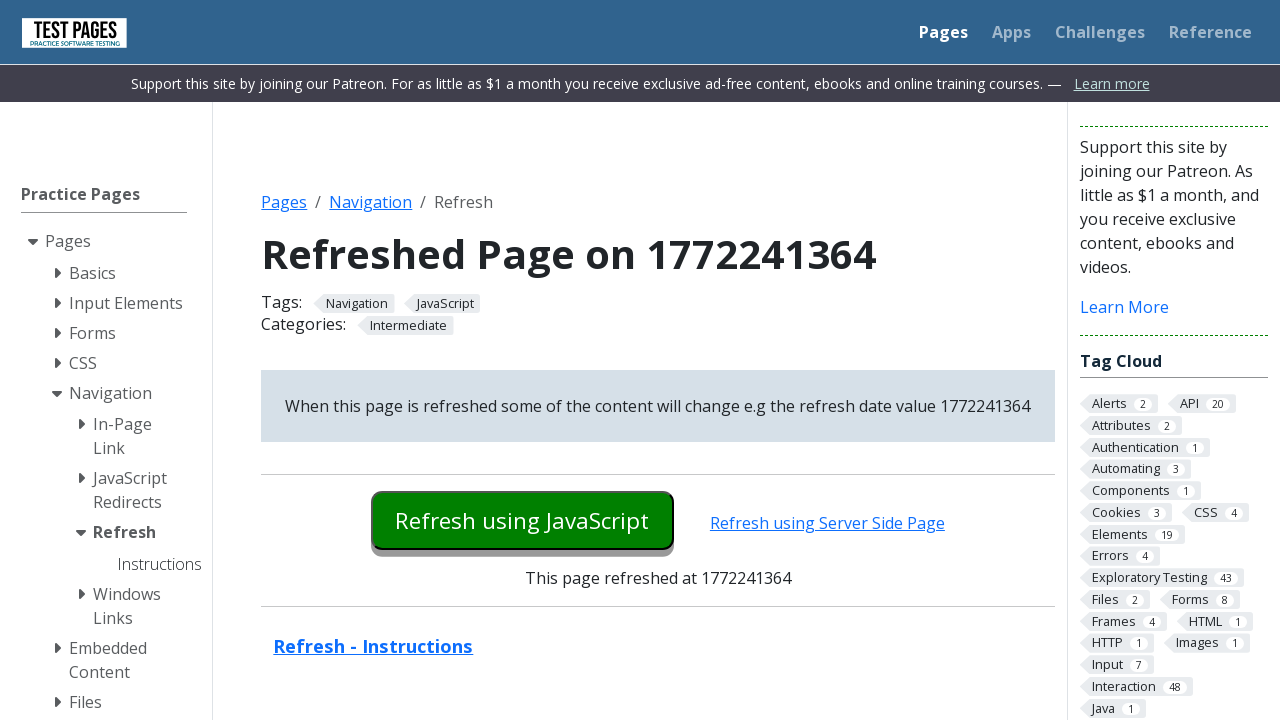